Tests child window/popup handling by clicking a link that opens a new popup window, then extracting and validating email text from the child page

Starting URL: https://rahulshettyacademy.com/loginpagePractise/

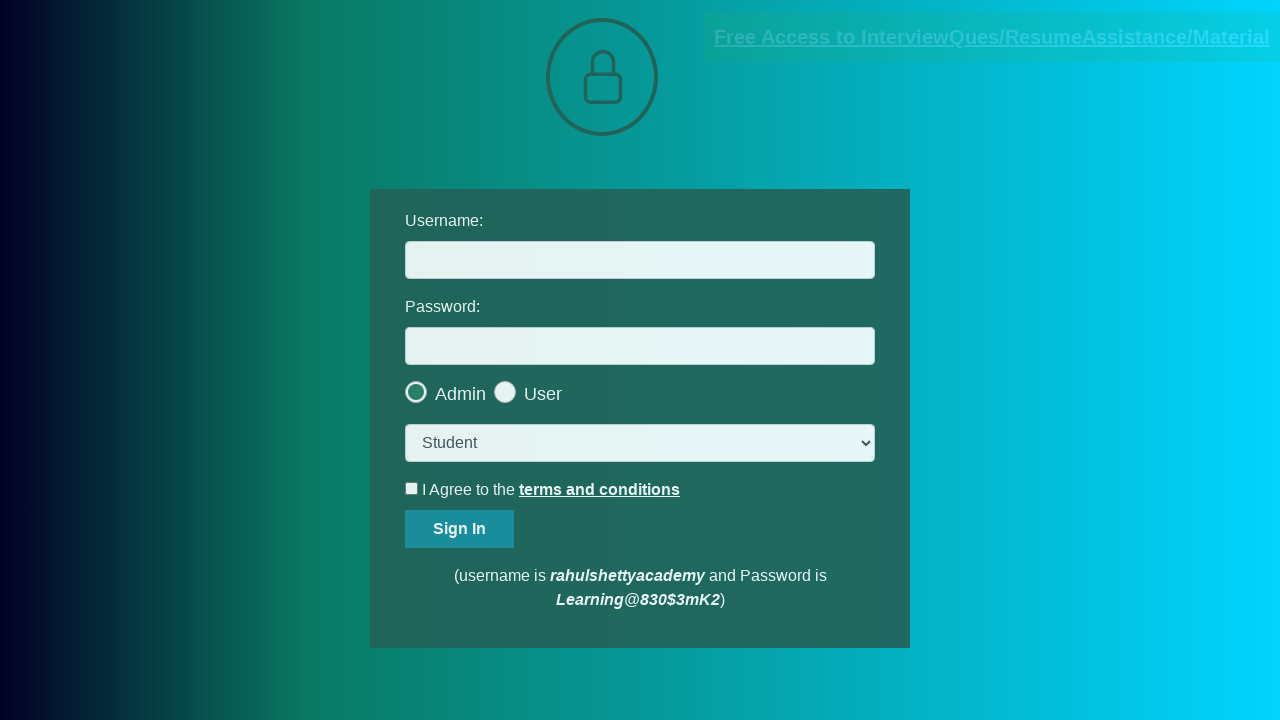

Clicked link to open child window popup at (992, 37) on internal:role=link[name="Free Access to InterviewQues/ResumeAssistance/Material"
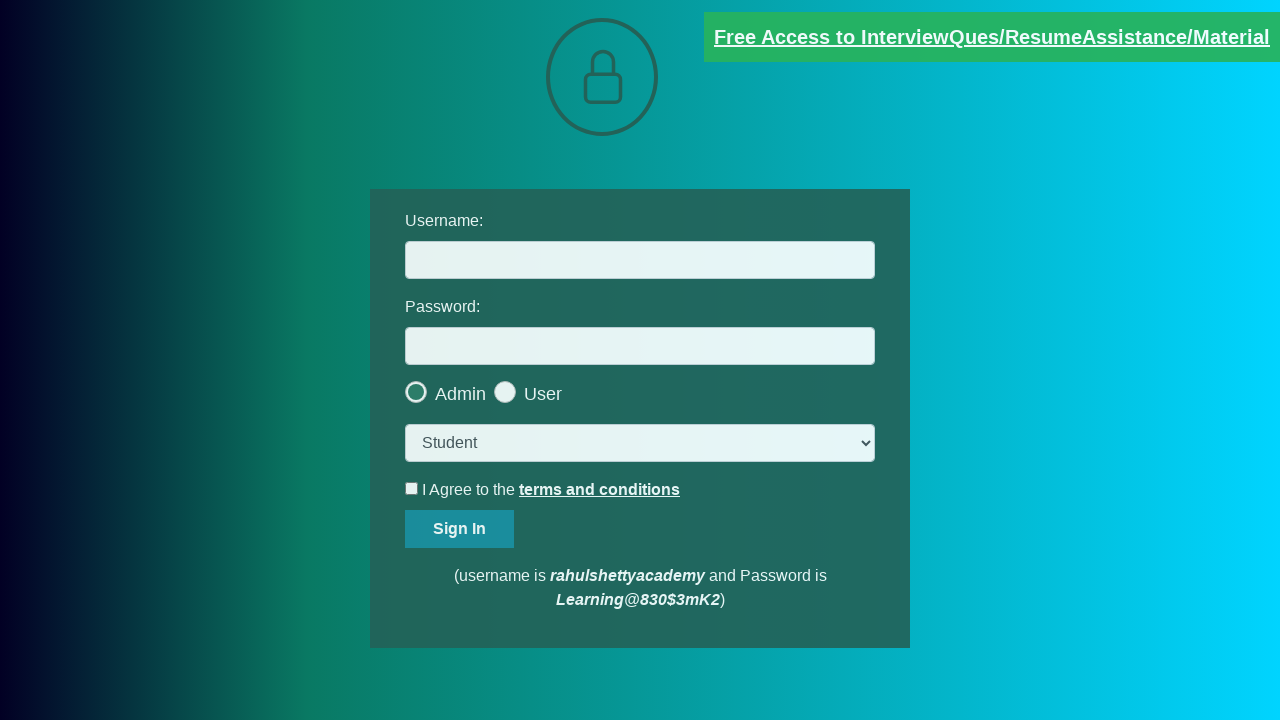

Child window popup opened and reference obtained
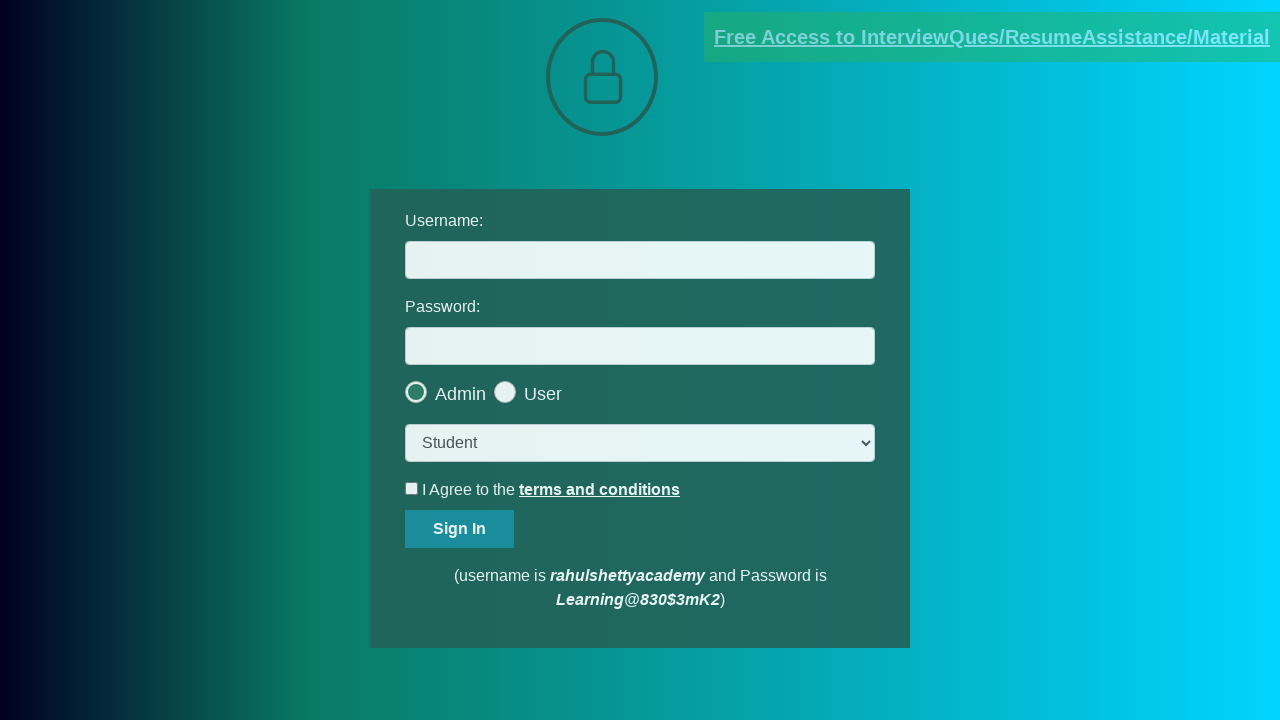

Child page loaded and .red selector element is visible
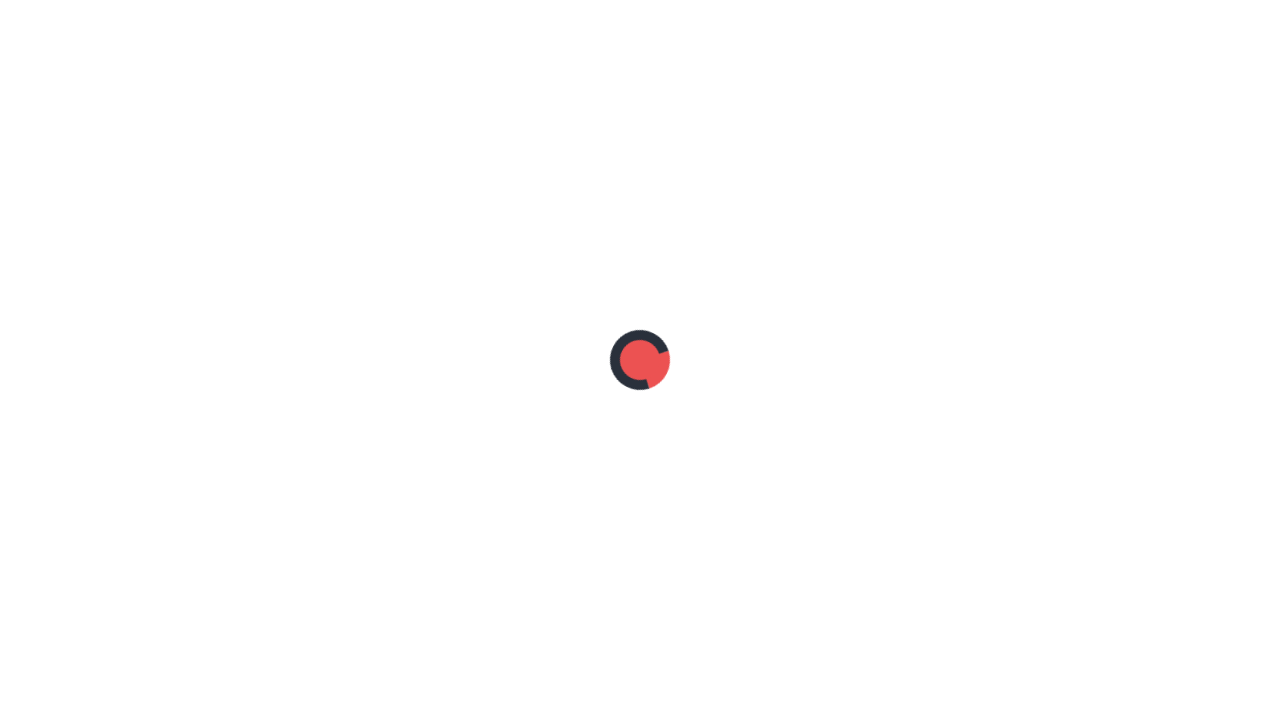

Extracted text content from .red element in child page
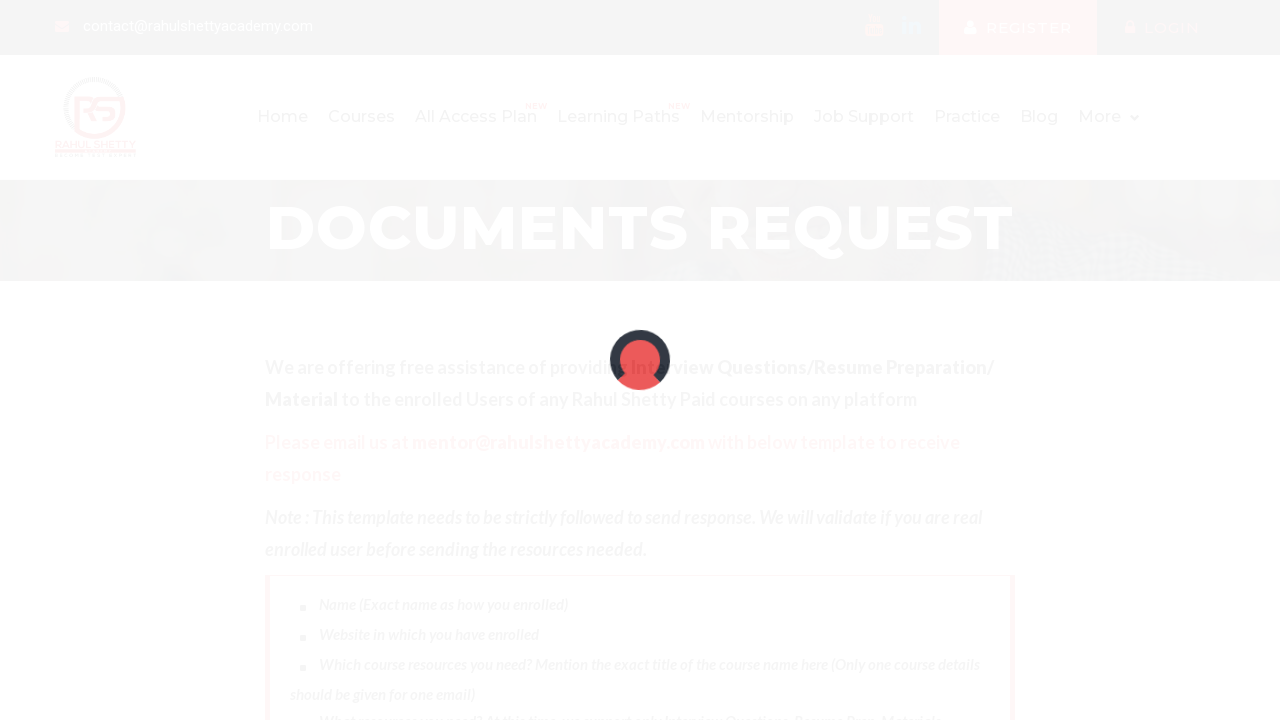

Parsed text and extracted email: mentor@rahulshettyacademy.com
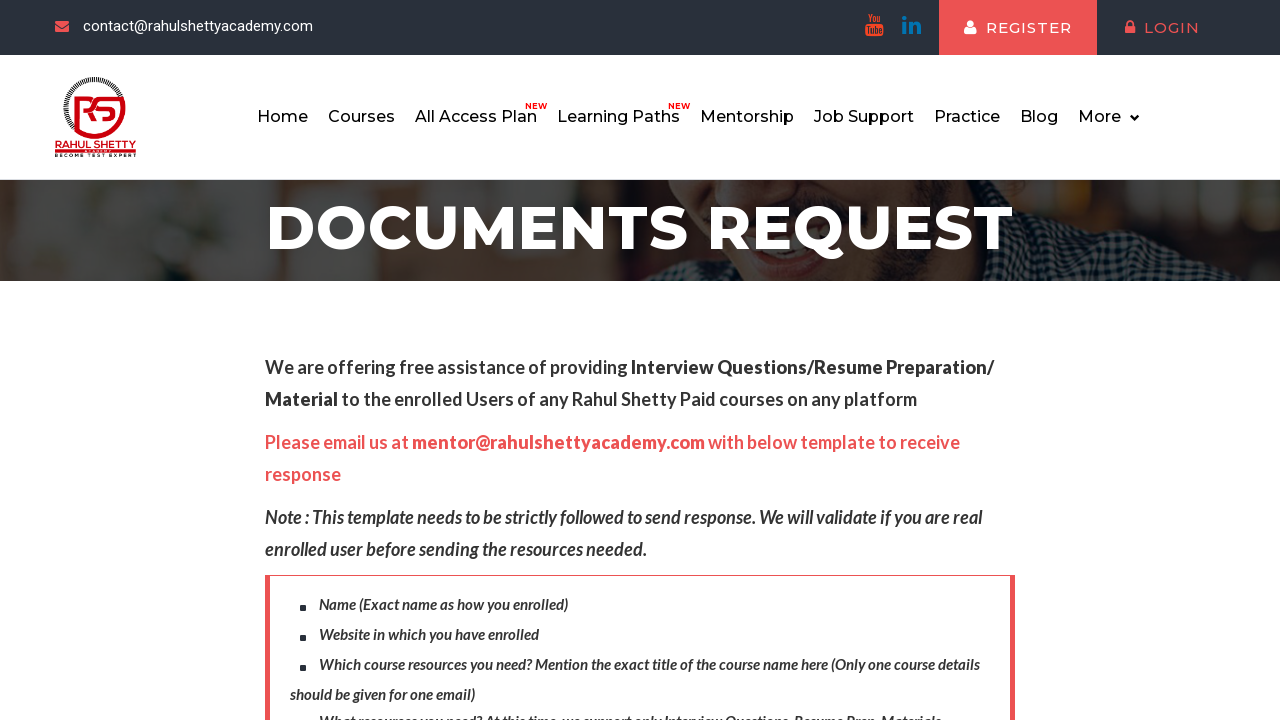

Verified email matches expected value: mentor@rahulshettyacademy.com
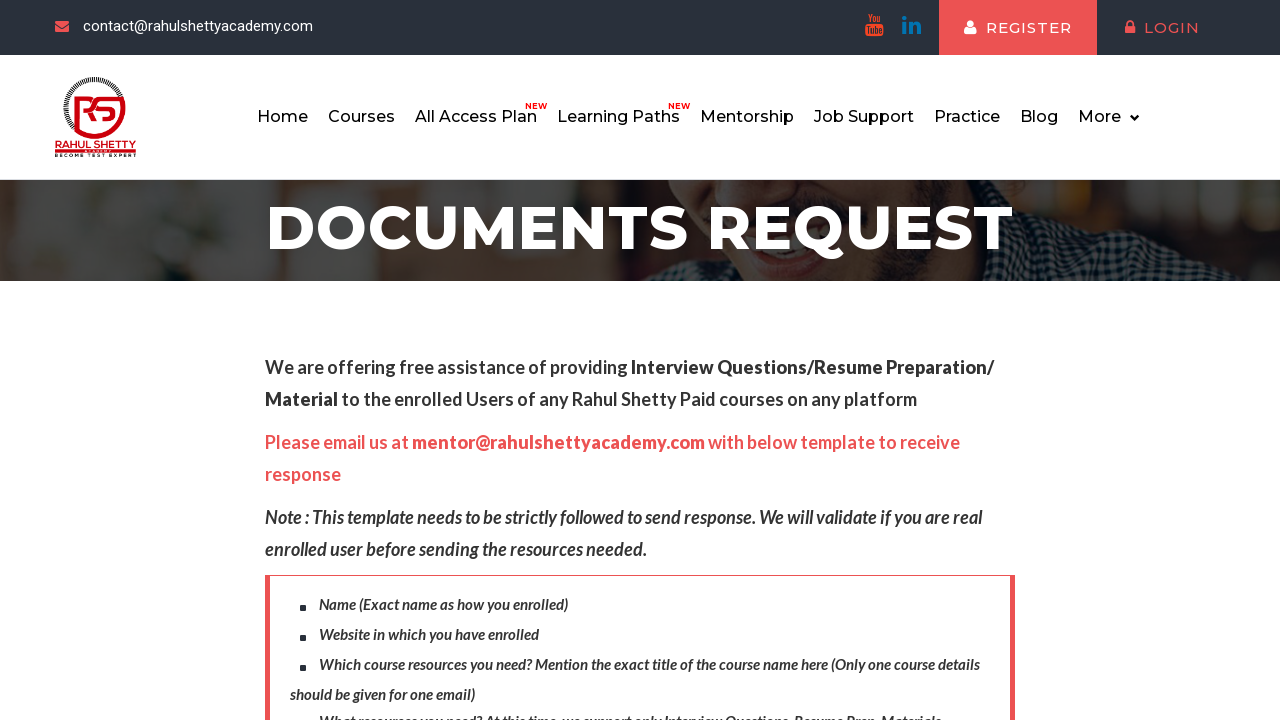

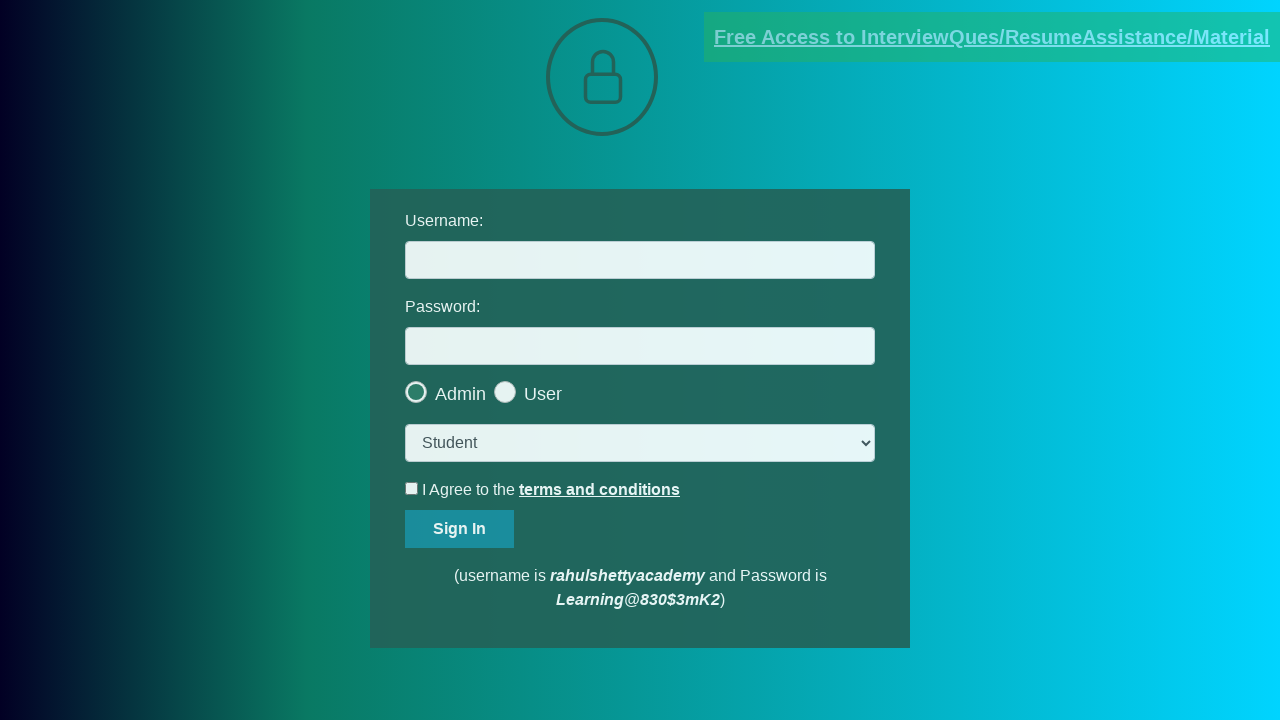